Tests file download functionality by clicking on a file link

Starting URL: https://the-internet.herokuapp.com/download

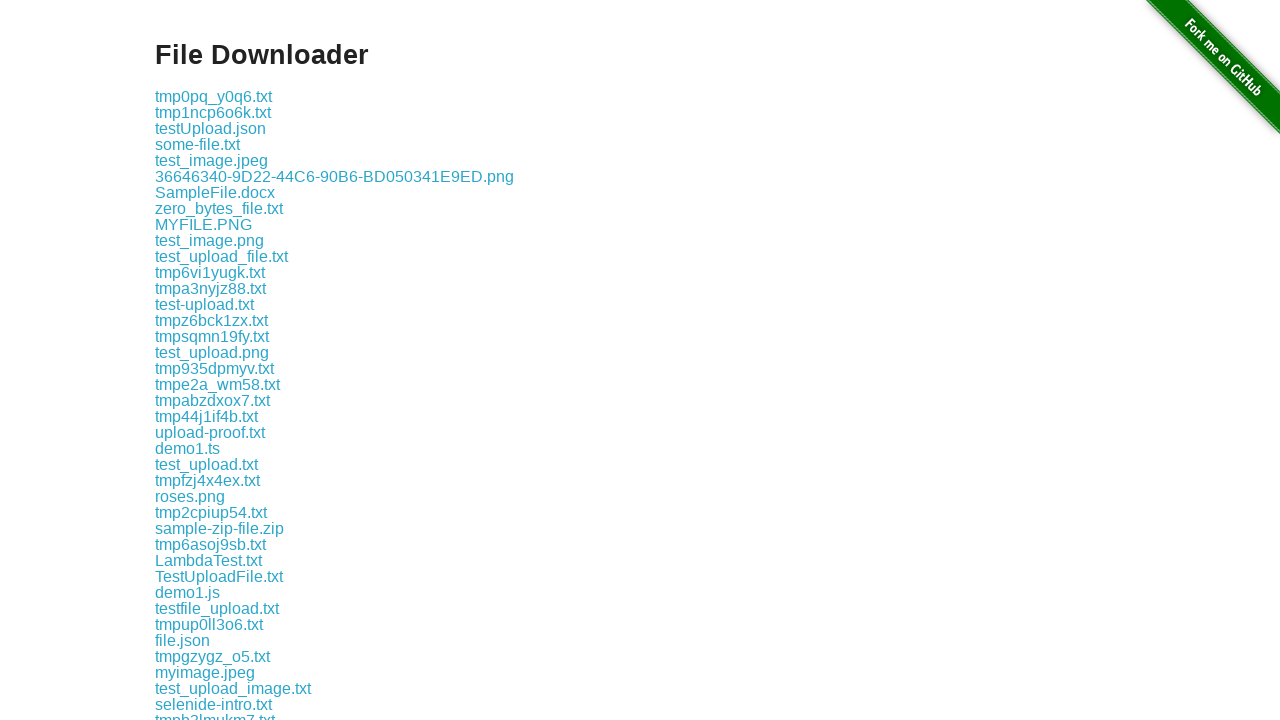

Located file link 'some-file.txt'
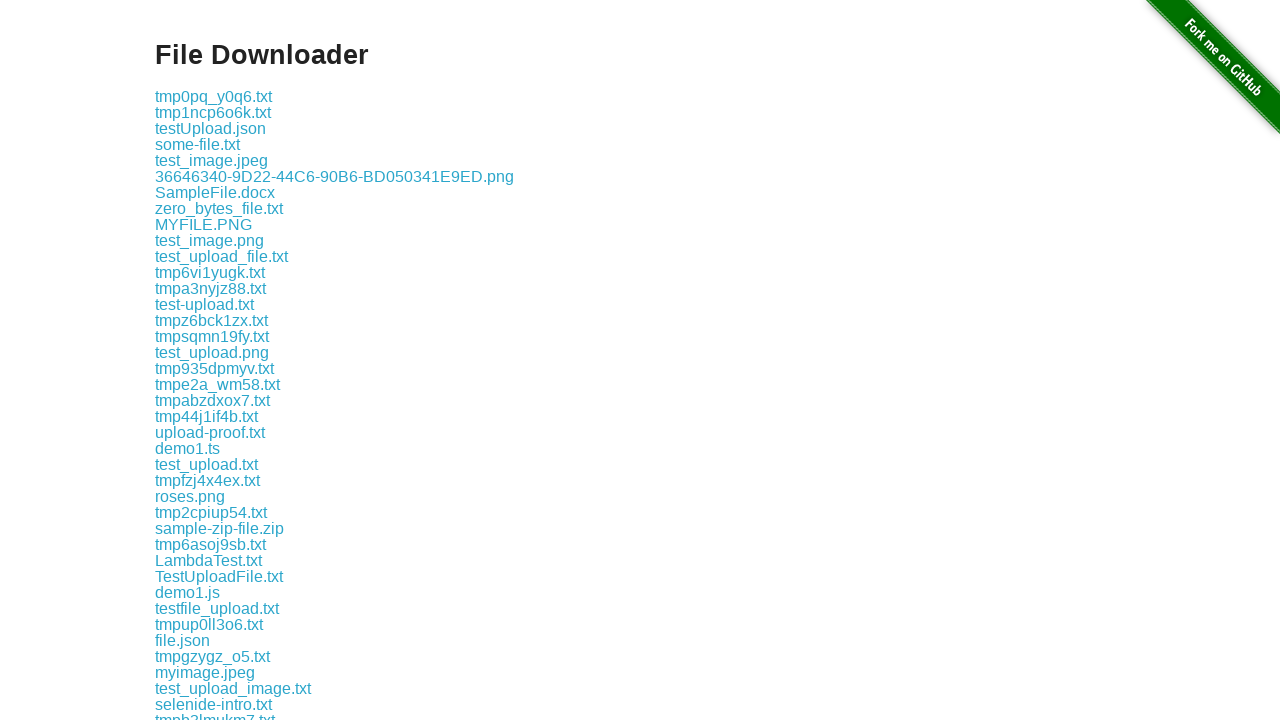

Waited for file link to be available (30s timeout)
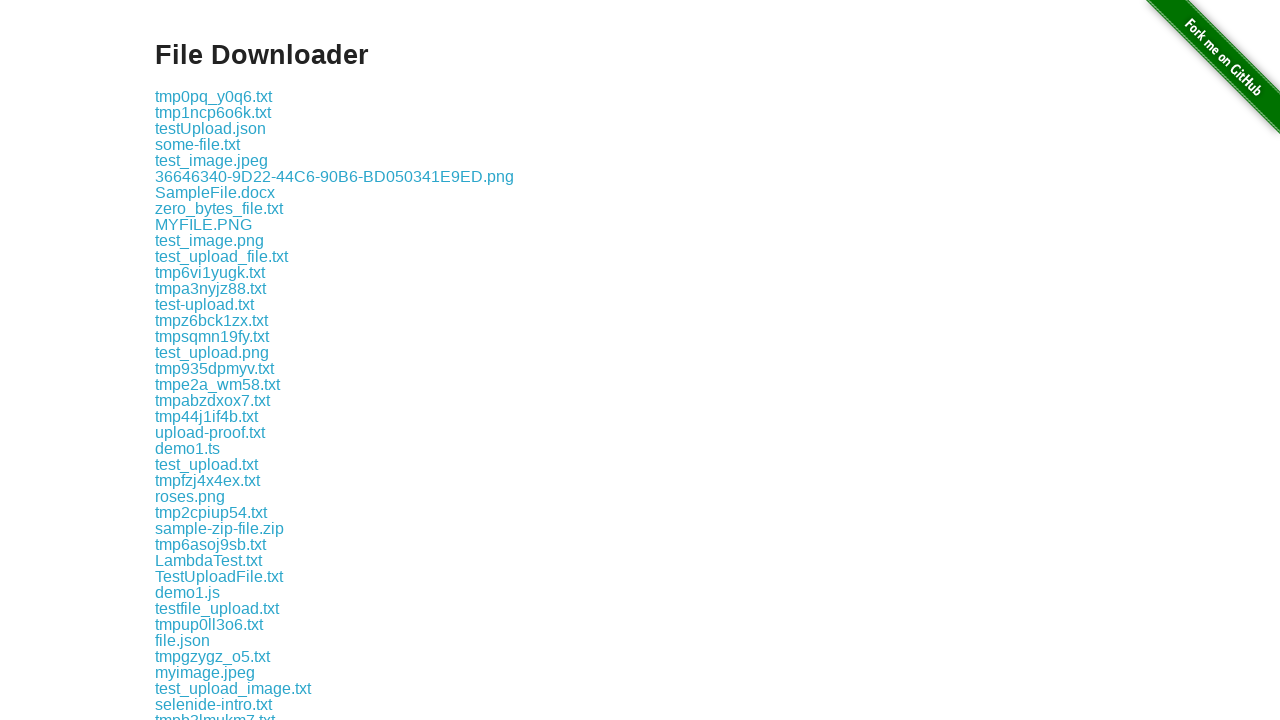

Scrolled to file link if needed
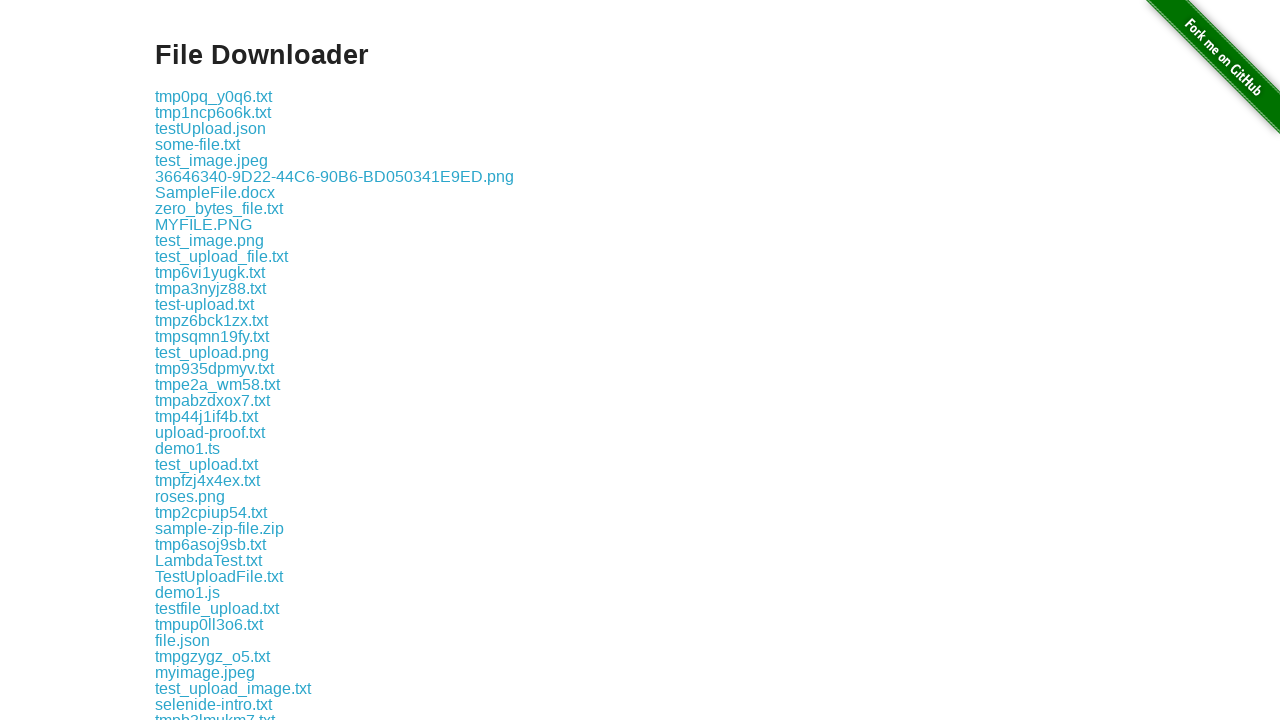

Clicked on 'some-file.txt' to initiate download at (198, 144) on internal:text="some-file.txt"i
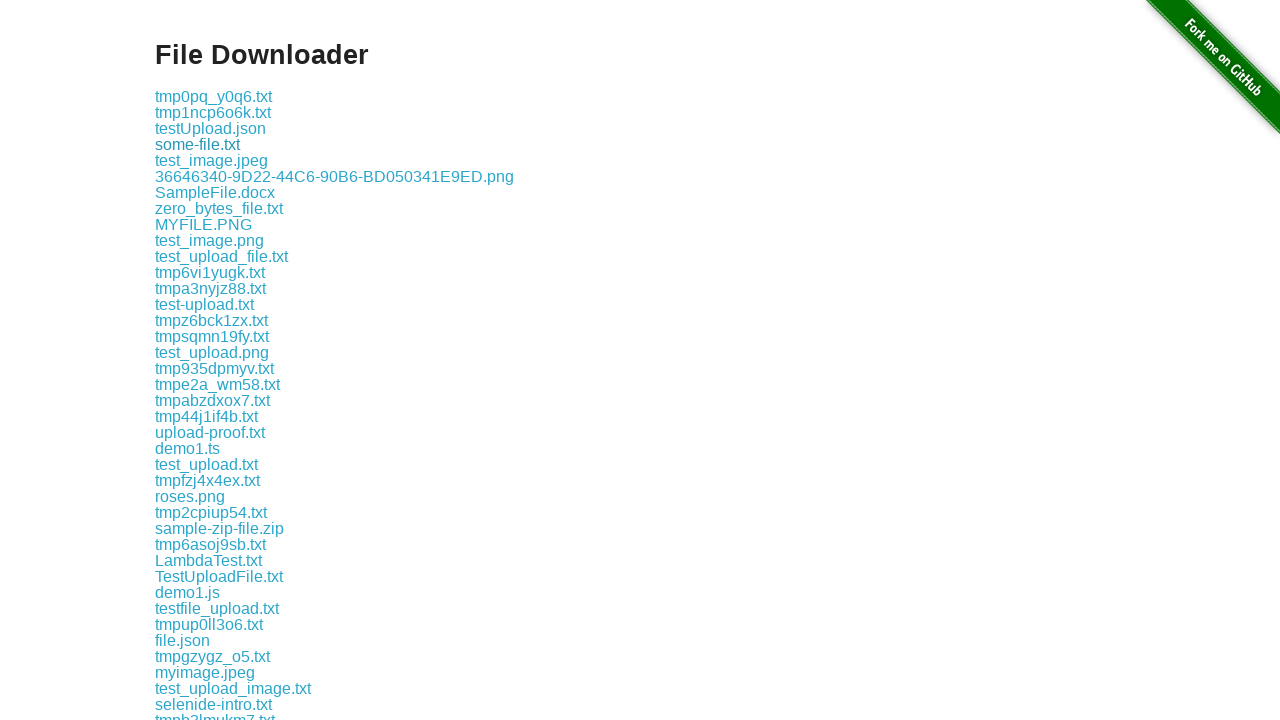

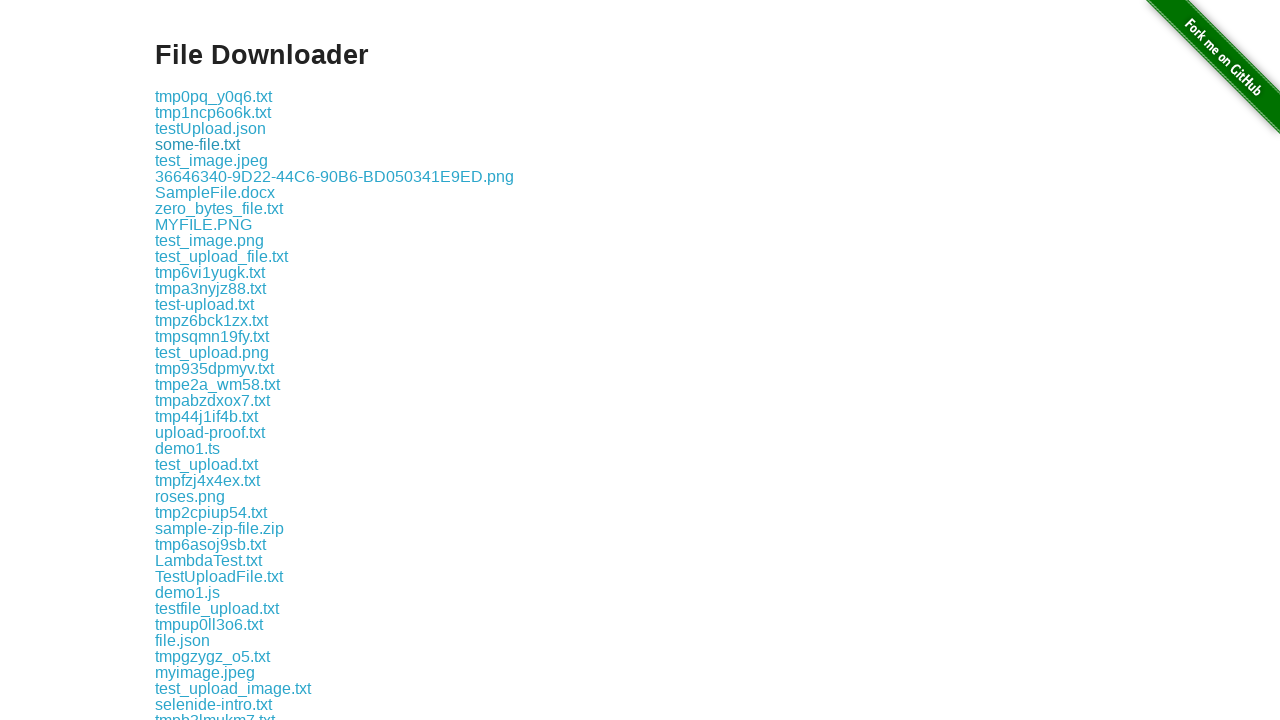